Fills out a practice form with name, email, gender, phone number and submits the form

Starting URL: https://demoqa.com/automation-practice-form

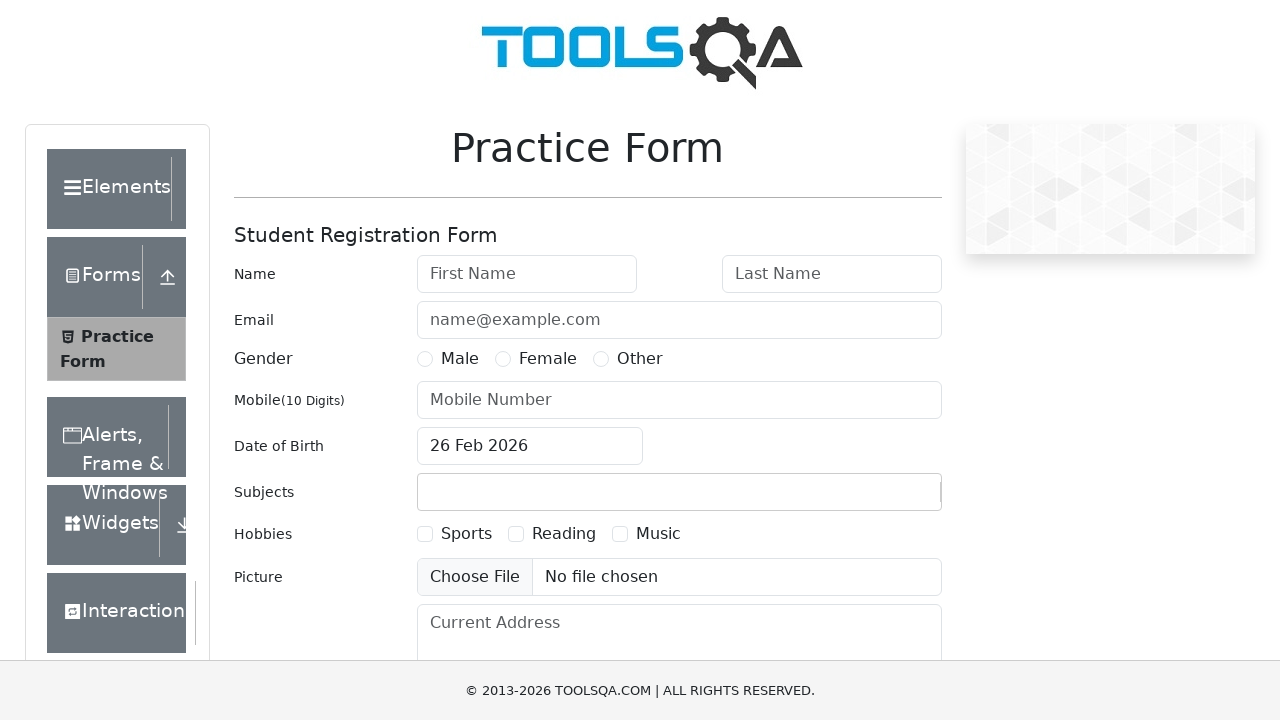

Filled first name field with 'Mohammed' on #firstName
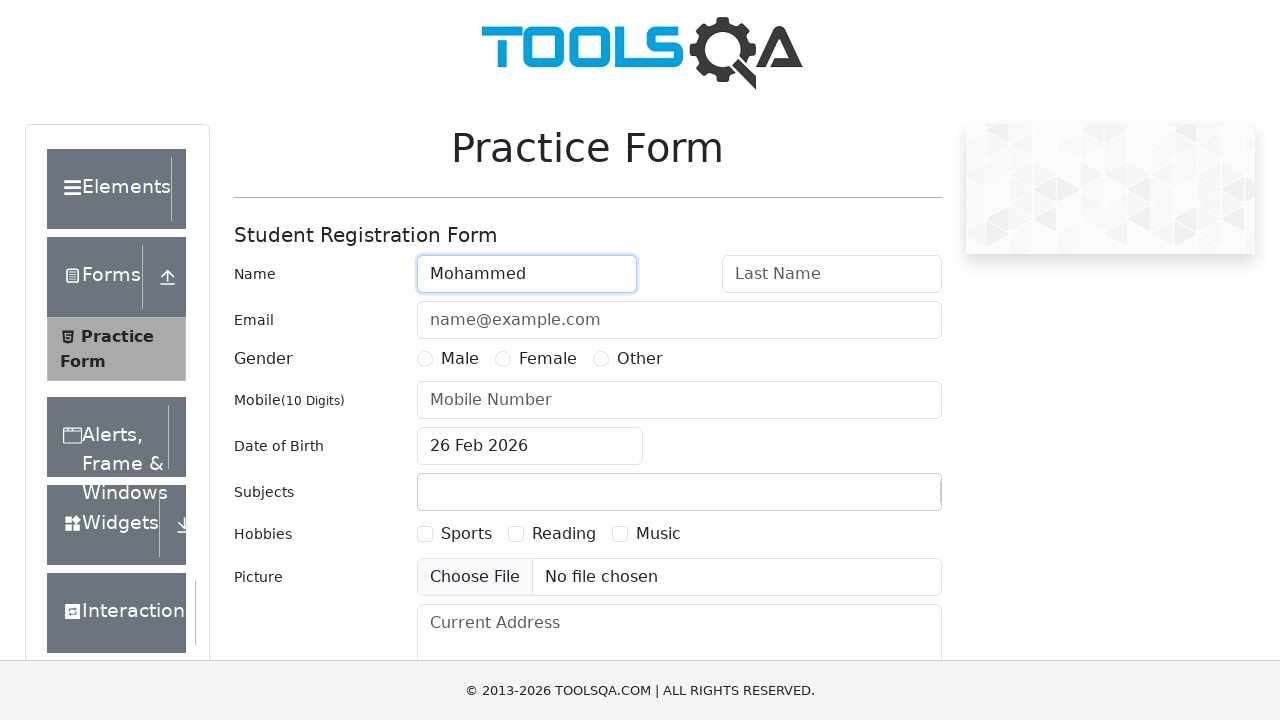

Filled last name field with 'Mahmoud' on #lastName
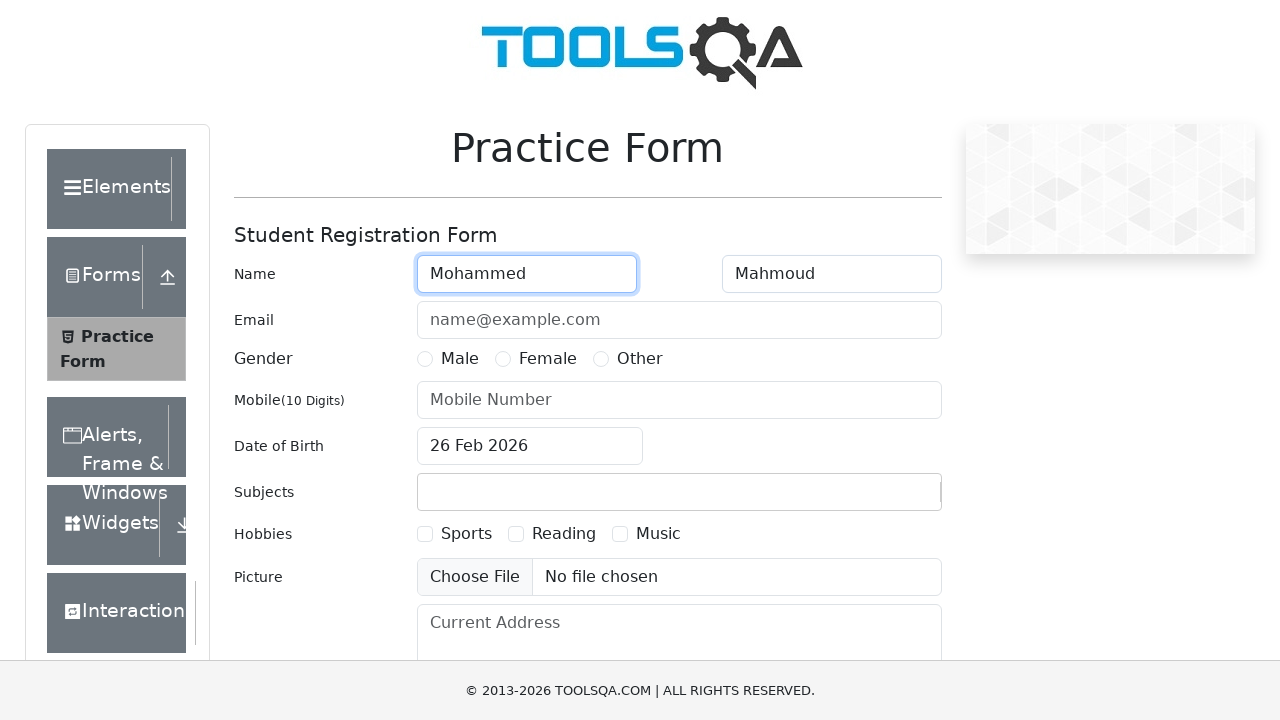

Filled email field with 'mohammed.m@xyz.com' on #userEmail
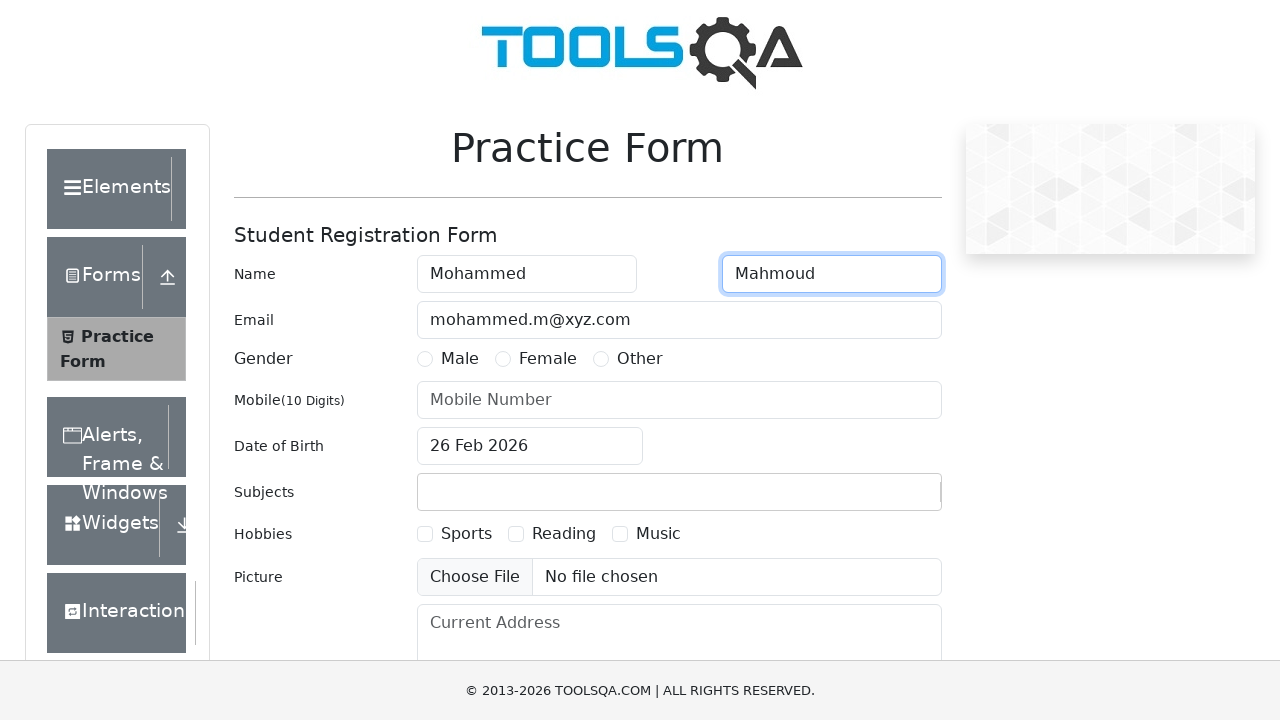

Selected Male gender option at (460, 359) on label[for='gender-radio-1']
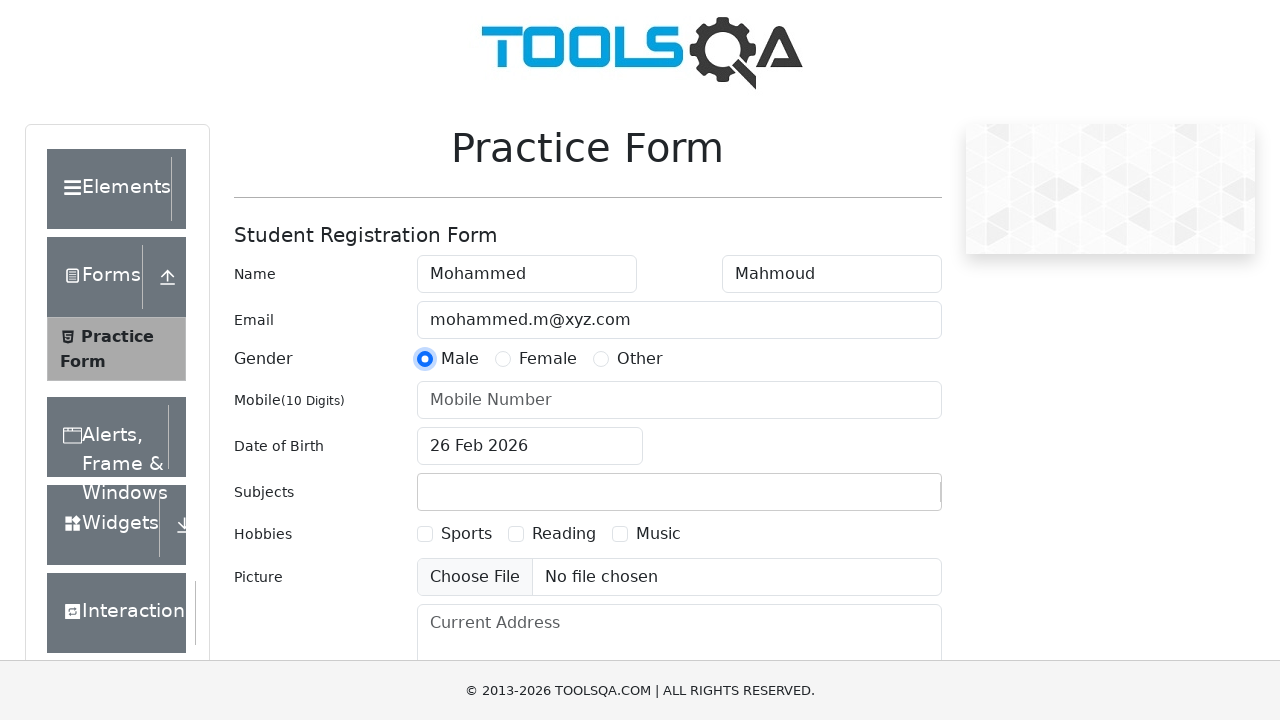

Filled phone number field with '1234567890' on #userNumber
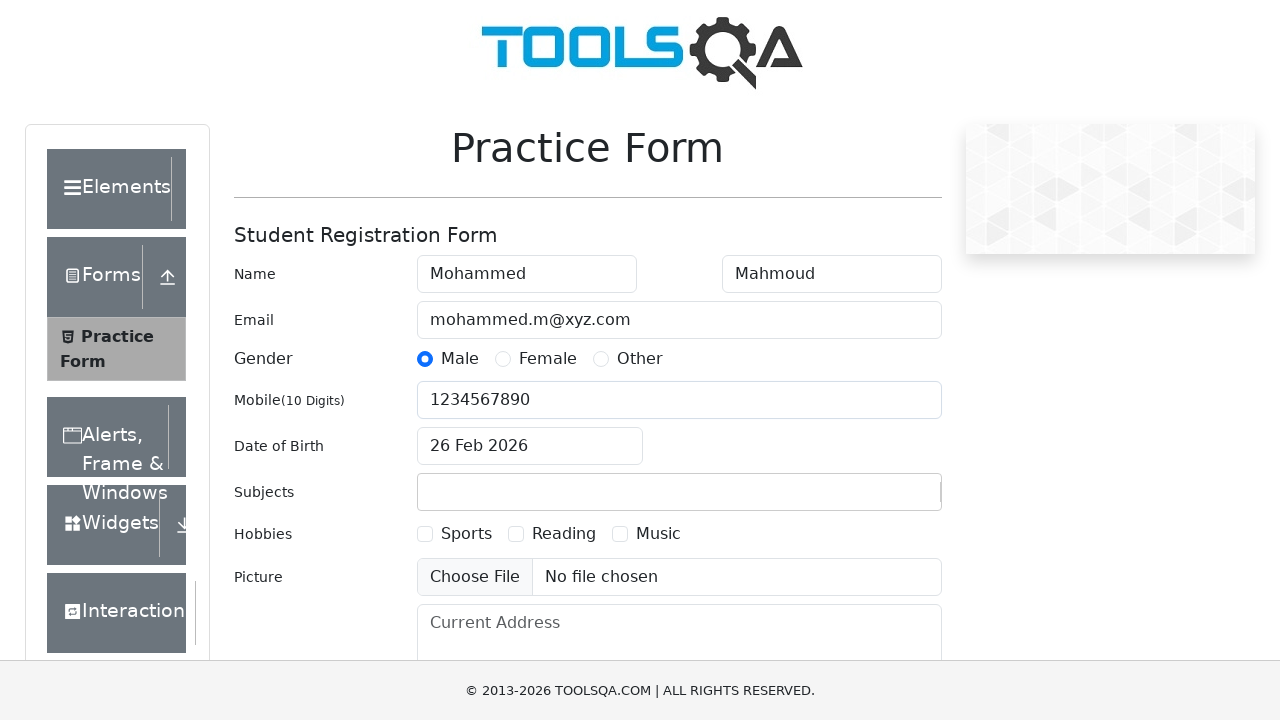

Clicked submit button to submit the practice form at (885, 499) on #submit
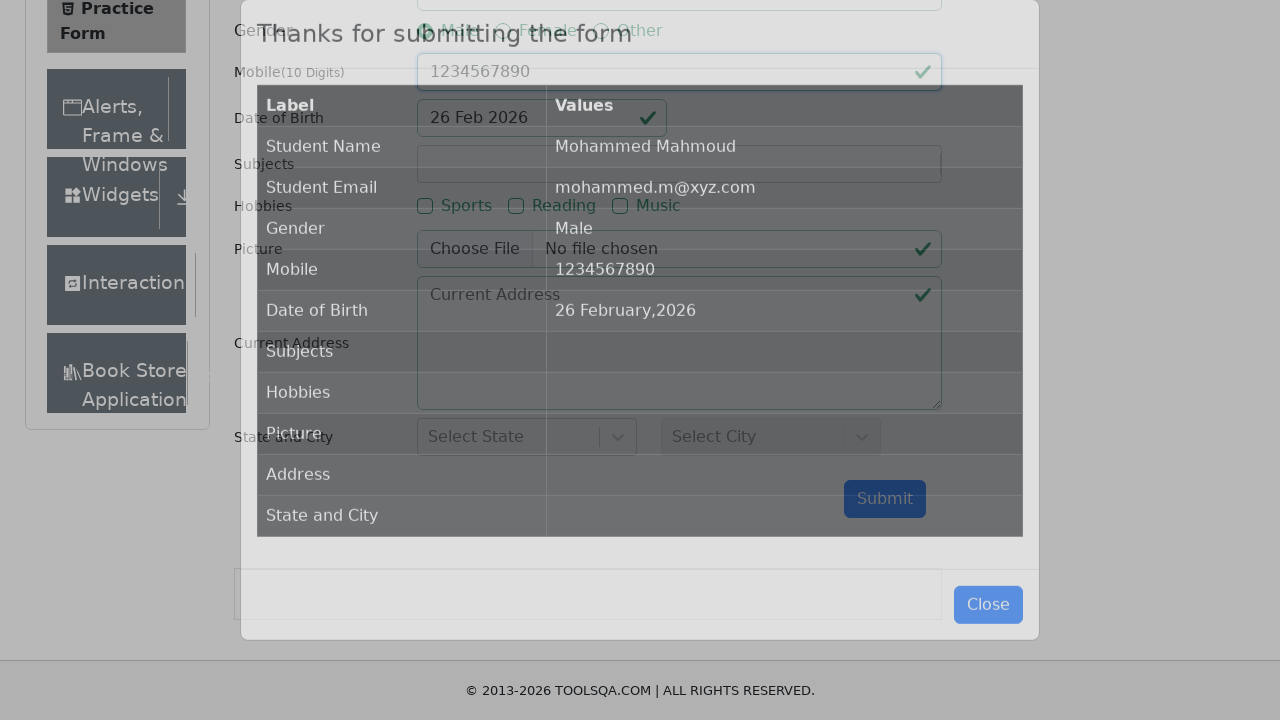

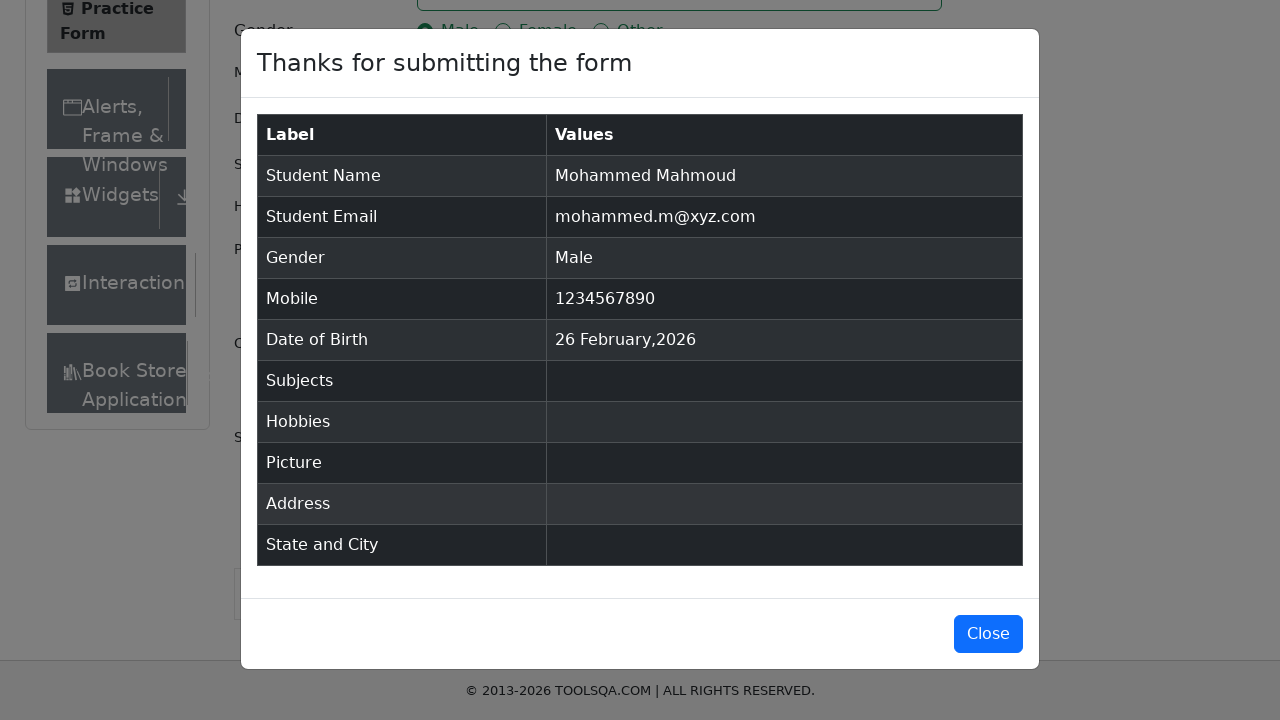